Tests web table functionality on demoqa.com by navigating to the Elements section, then to Web Tables, and performing add, edit, and delete operations on table entries.

Starting URL: https://demoqa.com/

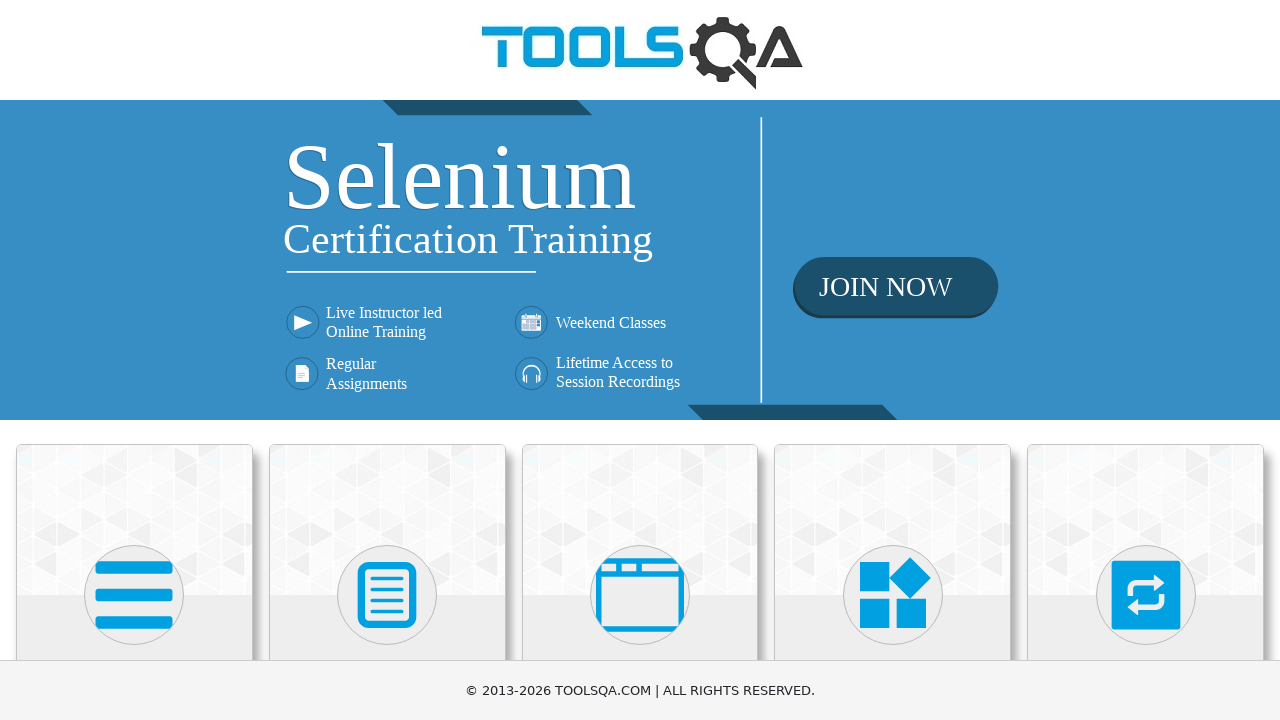

Clicked on Elements card to navigate to Elements section at (134, 360) on div.card-body:has-text('Elements')
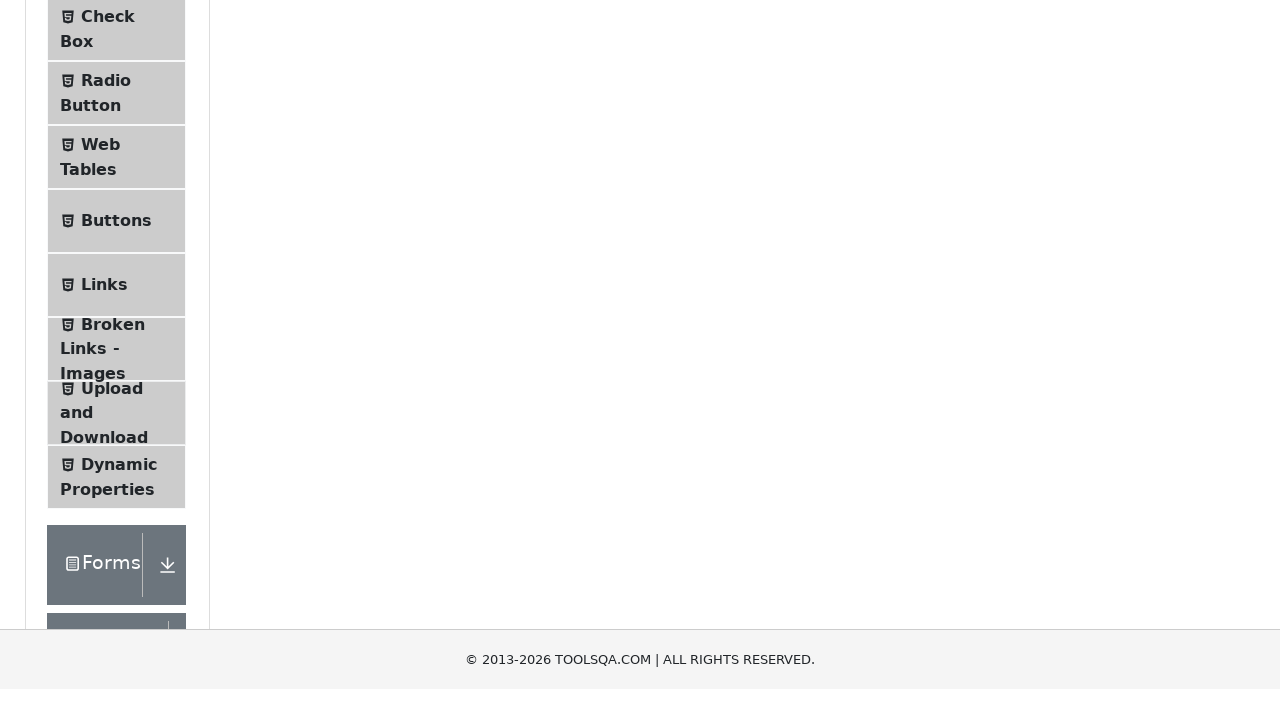

Clicked on Web Tables submenu at (100, 440) on text=Web Tables
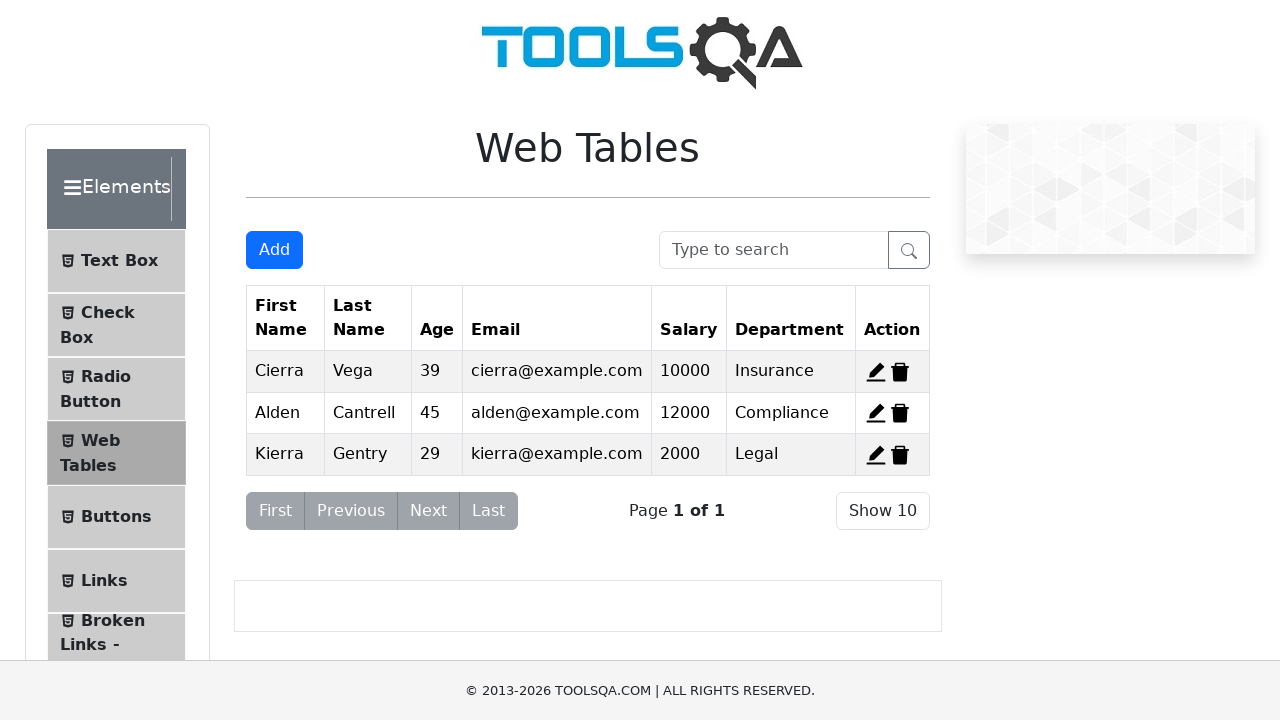

Clicked Add New Record button to open registration form at (274, 250) on #addNewRecordButton
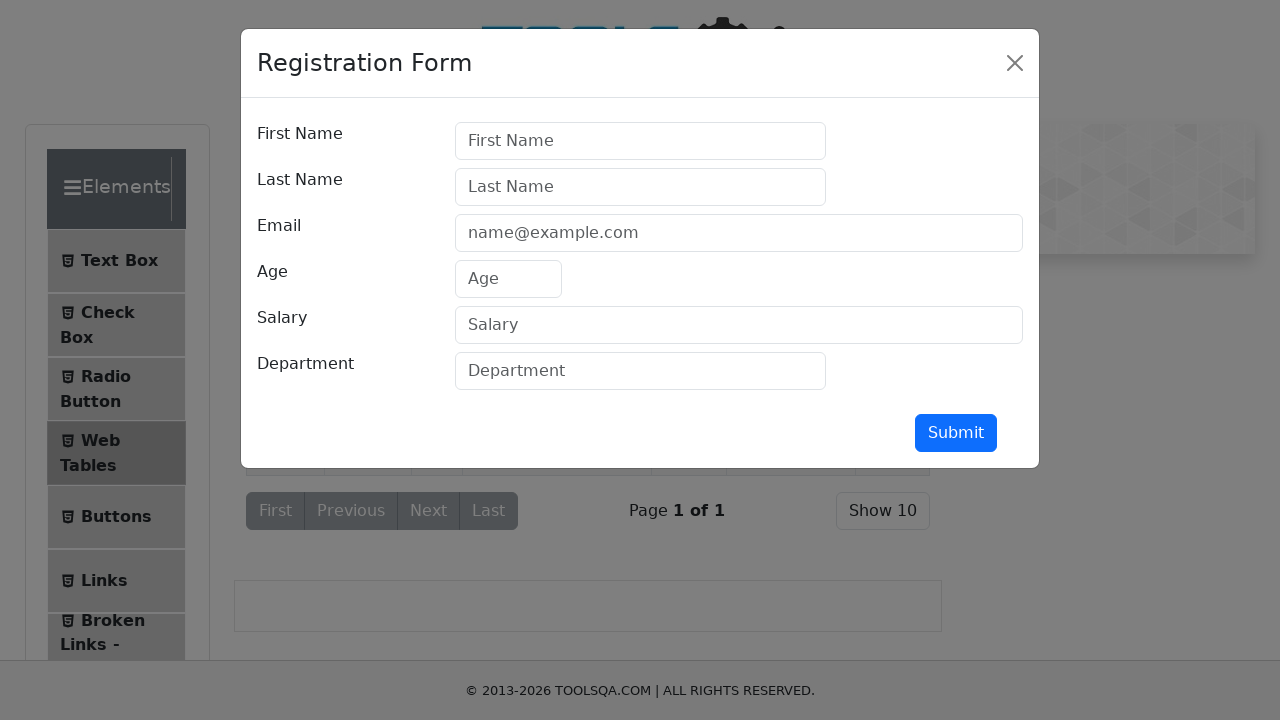

Filled first name field with 'Valentin' on #firstName
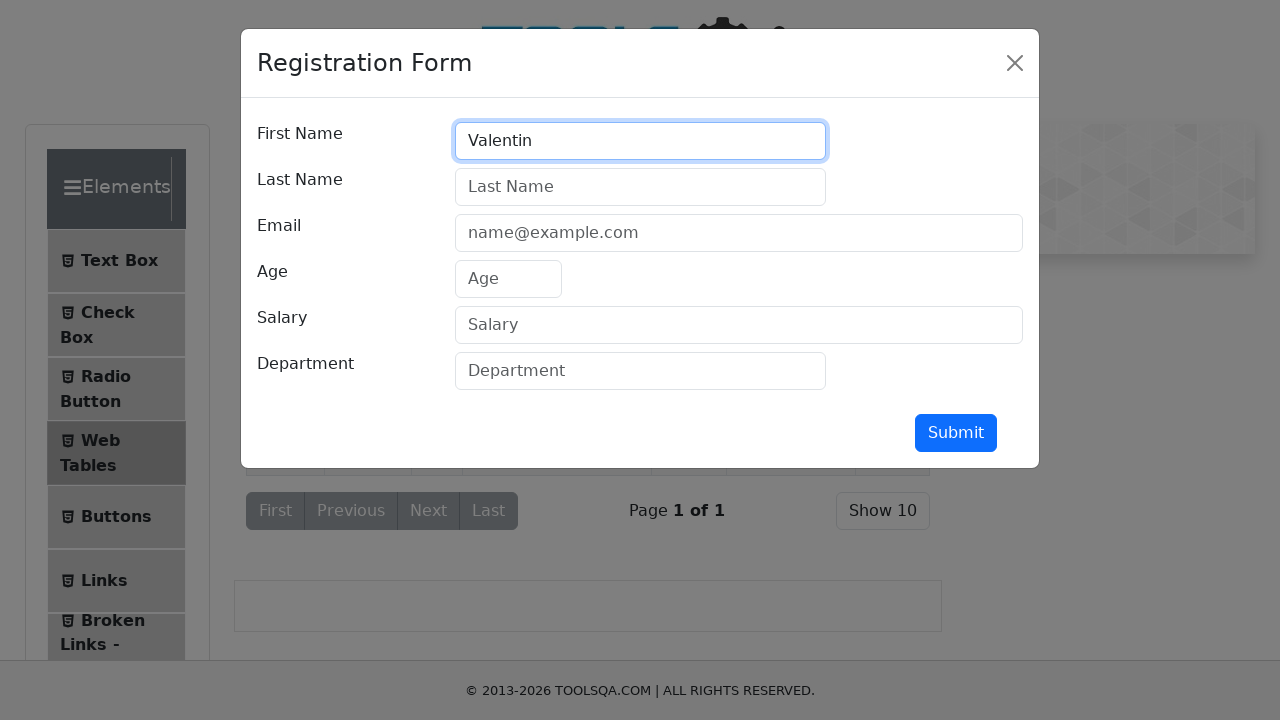

Filled last name field with 'Stoica' on #lastName
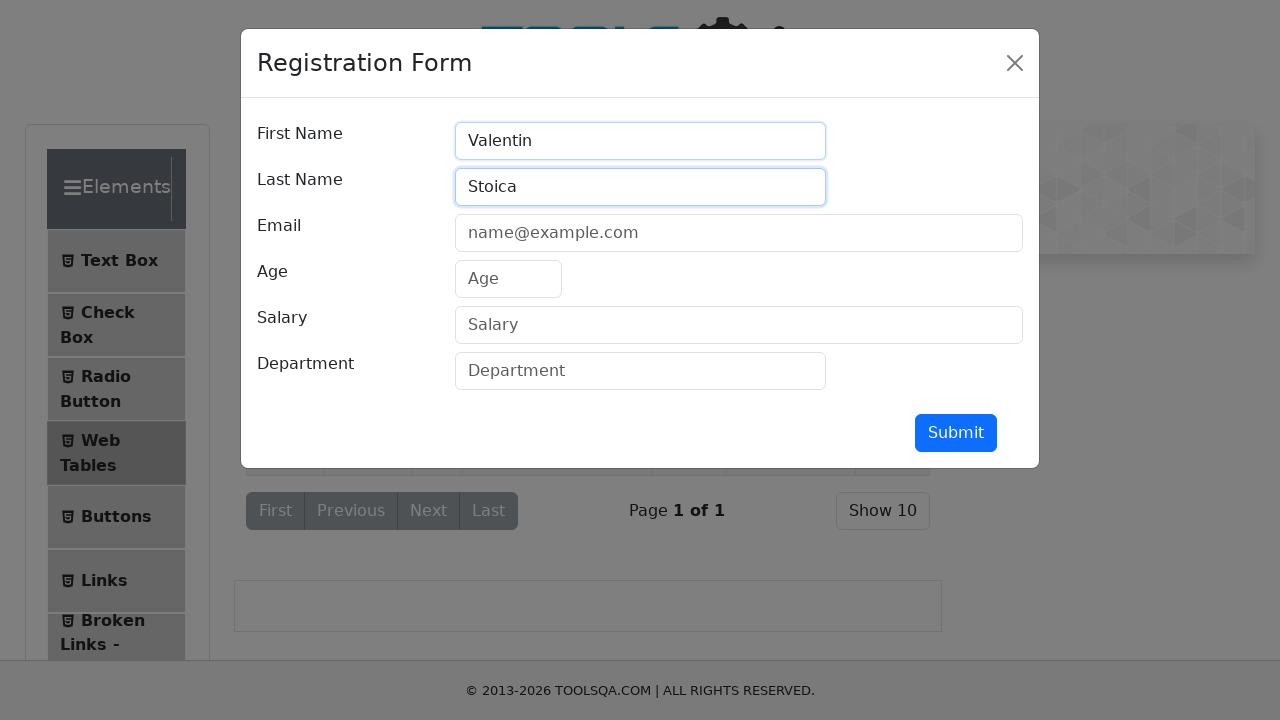

Filled email field with 'valentin@yahoo.com' on #userEmail
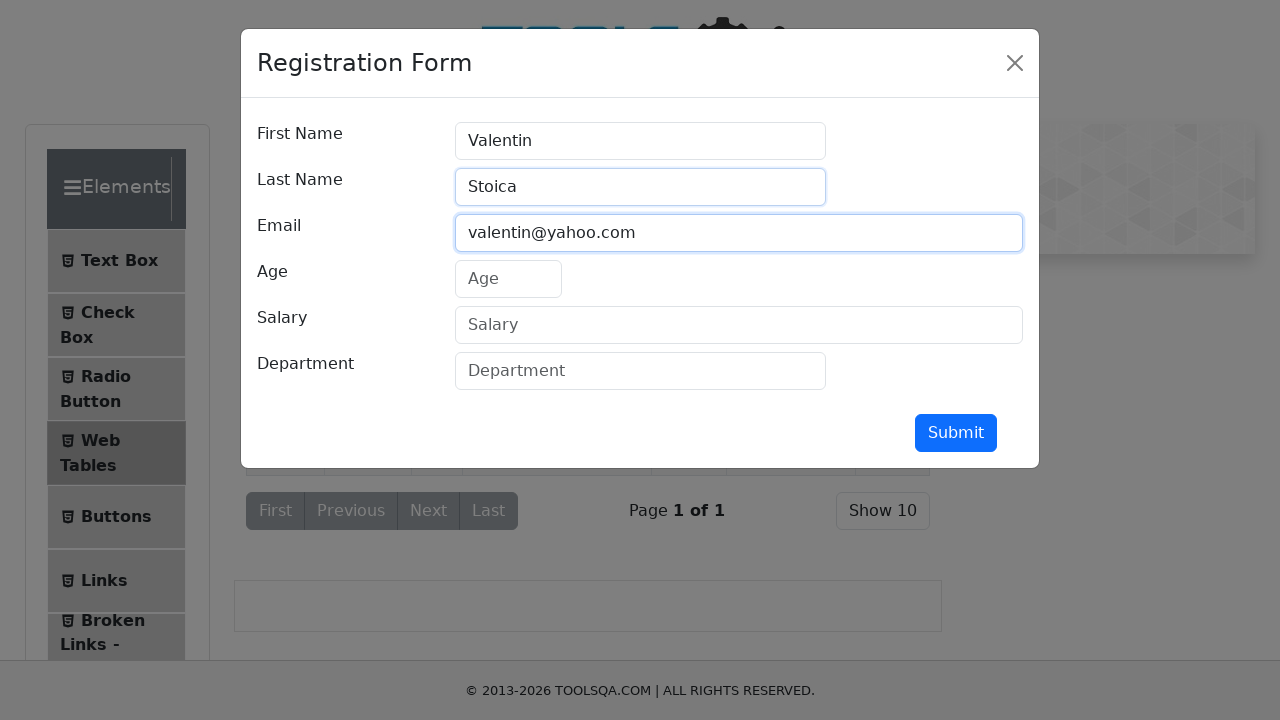

Filled age field with '34' on #age
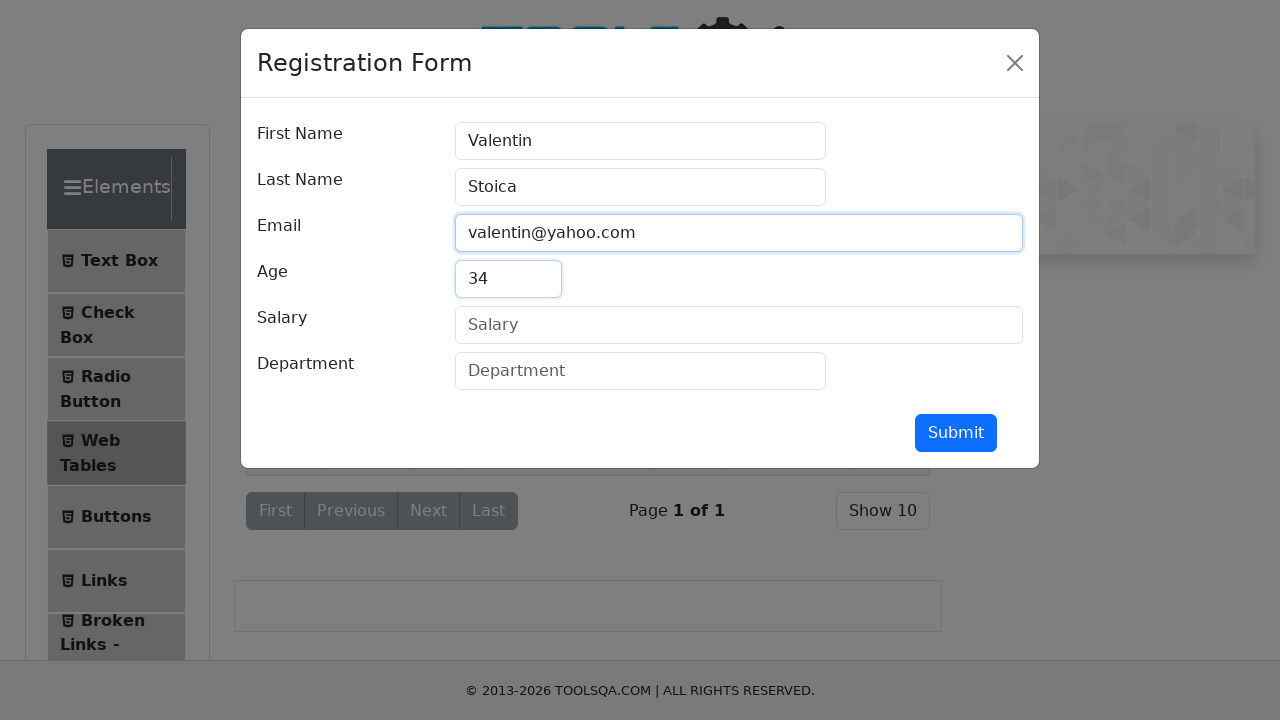

Filled salary field with '1900' on #salary
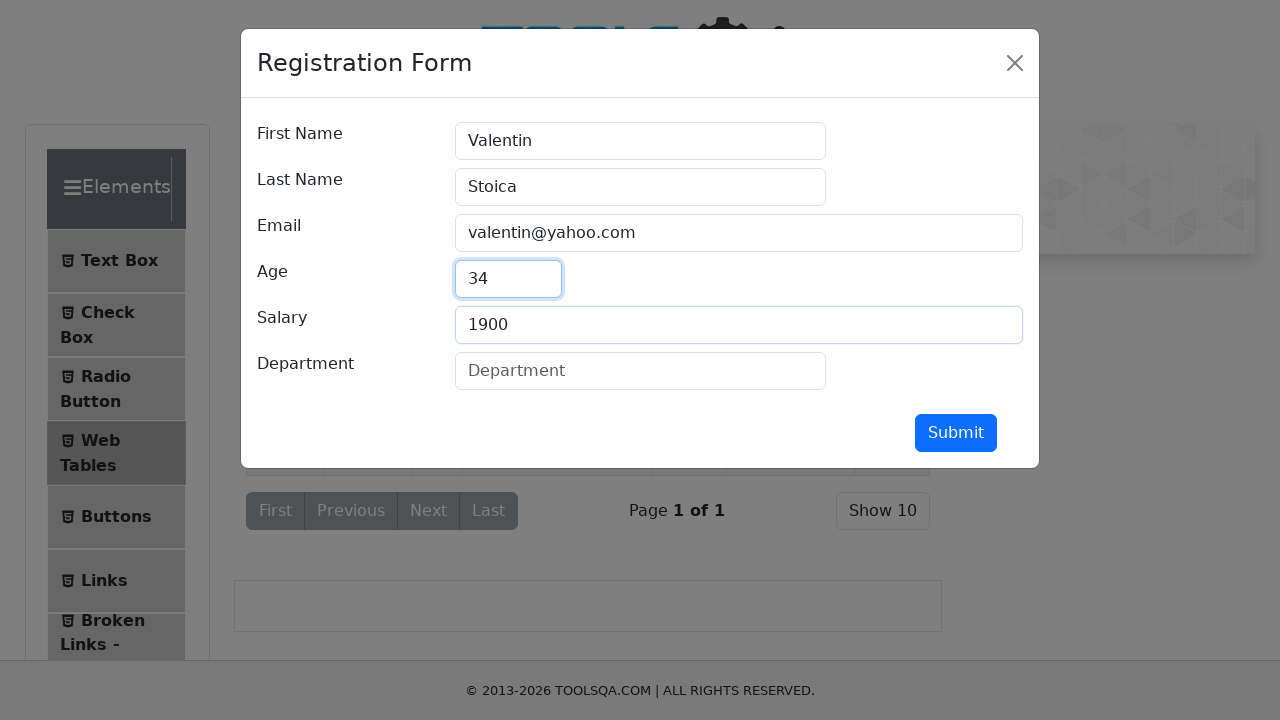

Filled department field with 'CFS' on #department
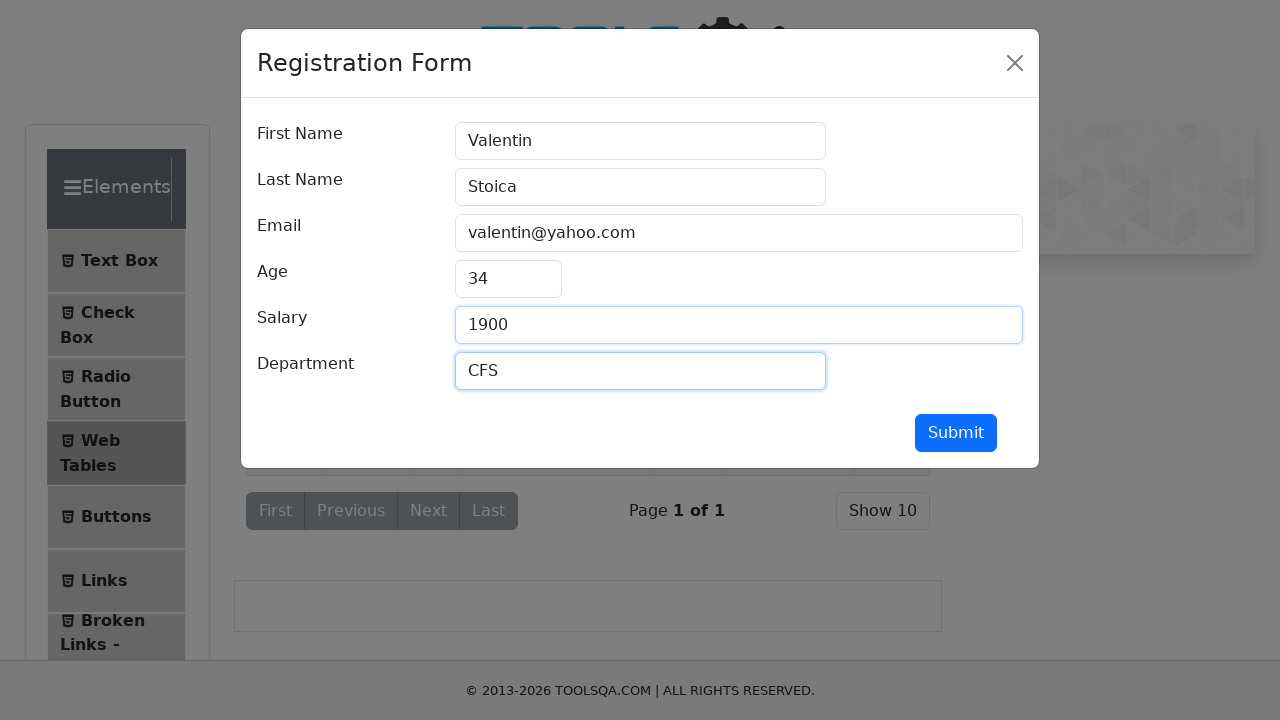

Clicked submit button to add new table entry at (956, 433) on #submit
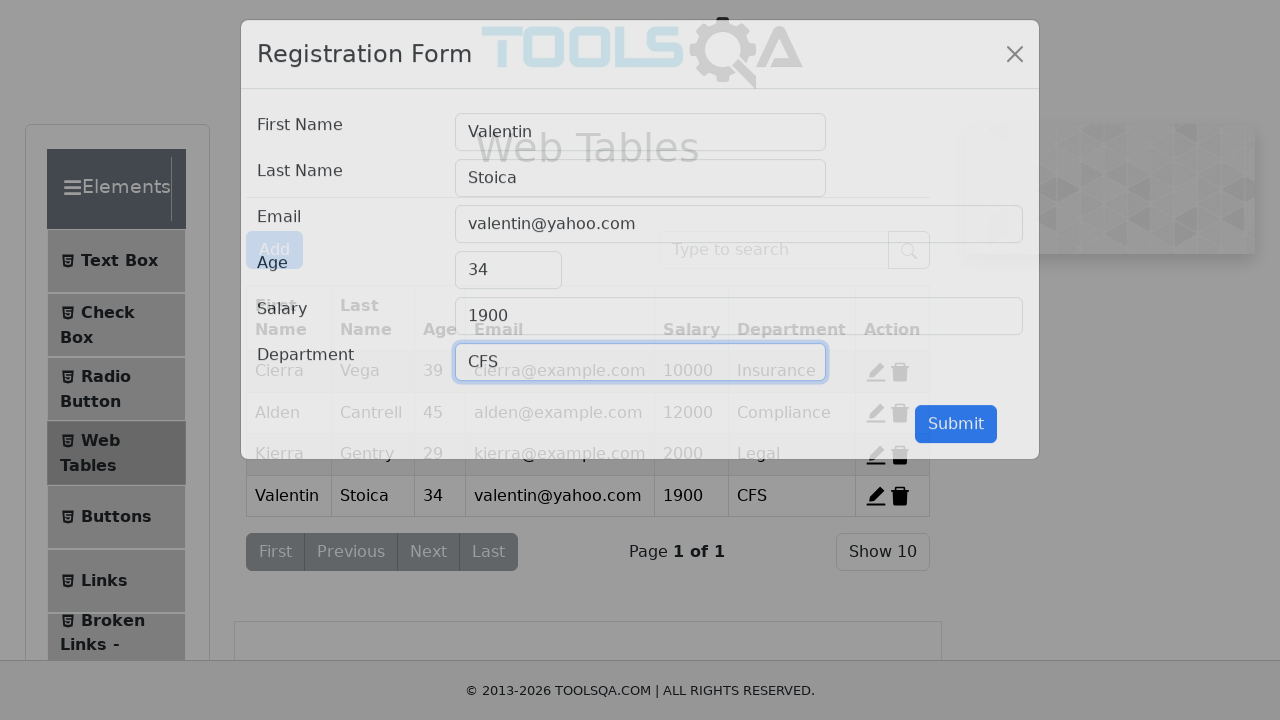

Clicked edit button on first table entry at (876, 372) on span[title='Edit']
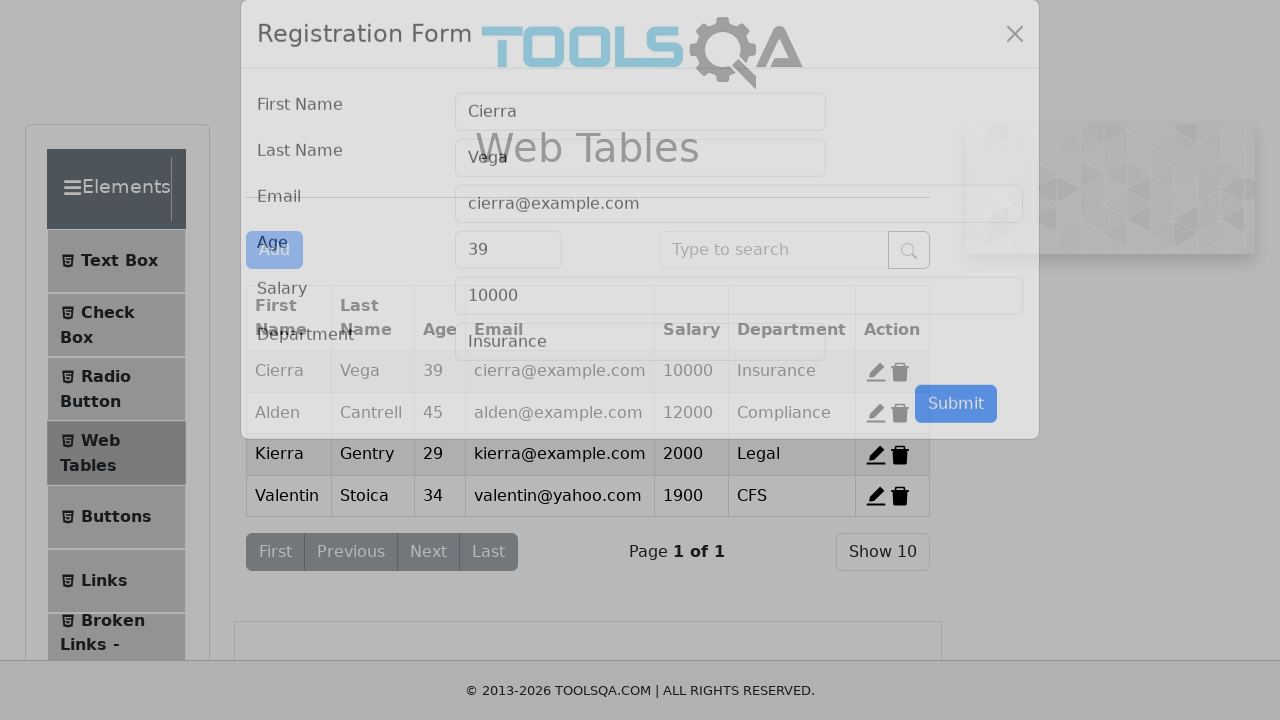

Updated first name field to 'Alexei' in edit form on #firstName
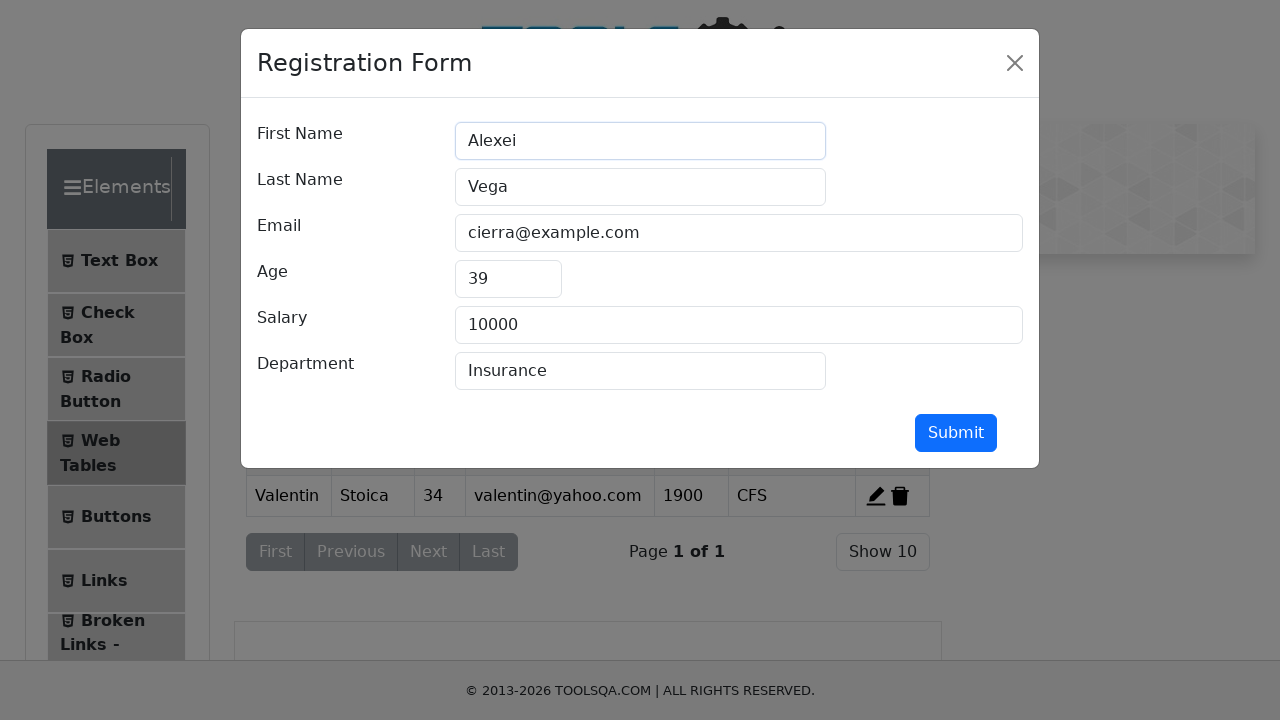

Updated salary field to '1000' in edit form on #salary
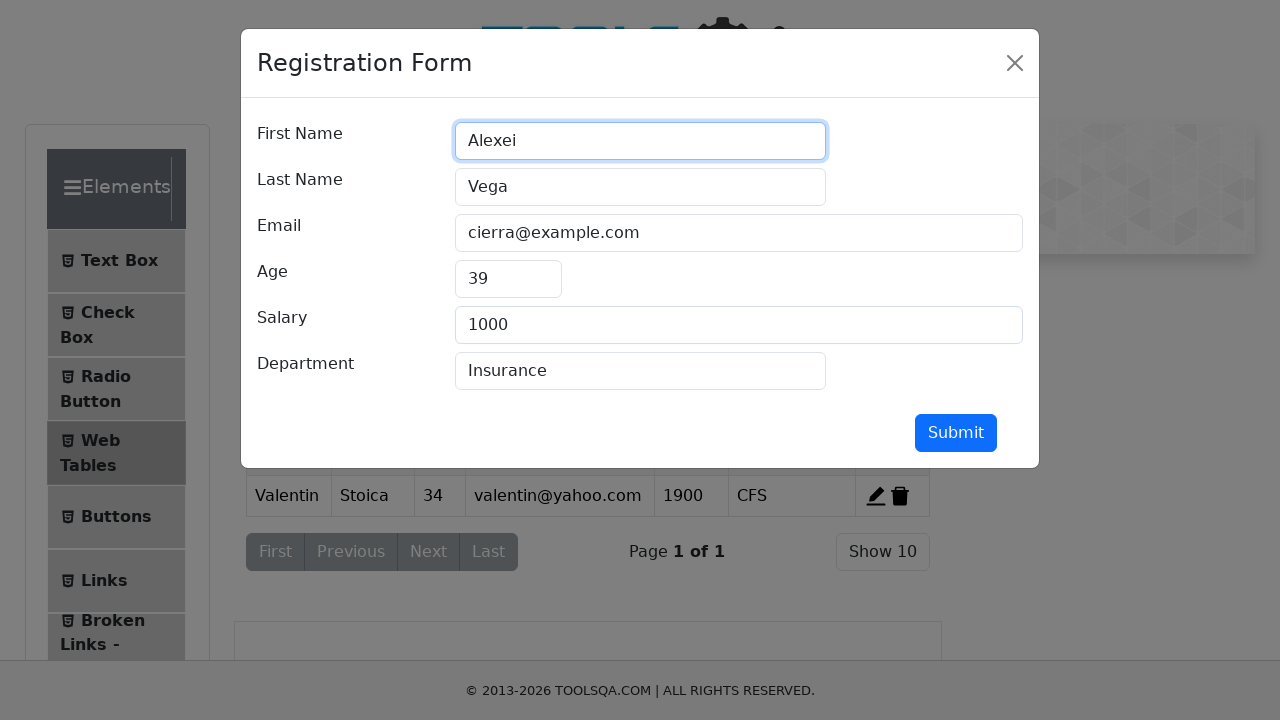

Clicked submit button to save edited entry at (956, 433) on #submit
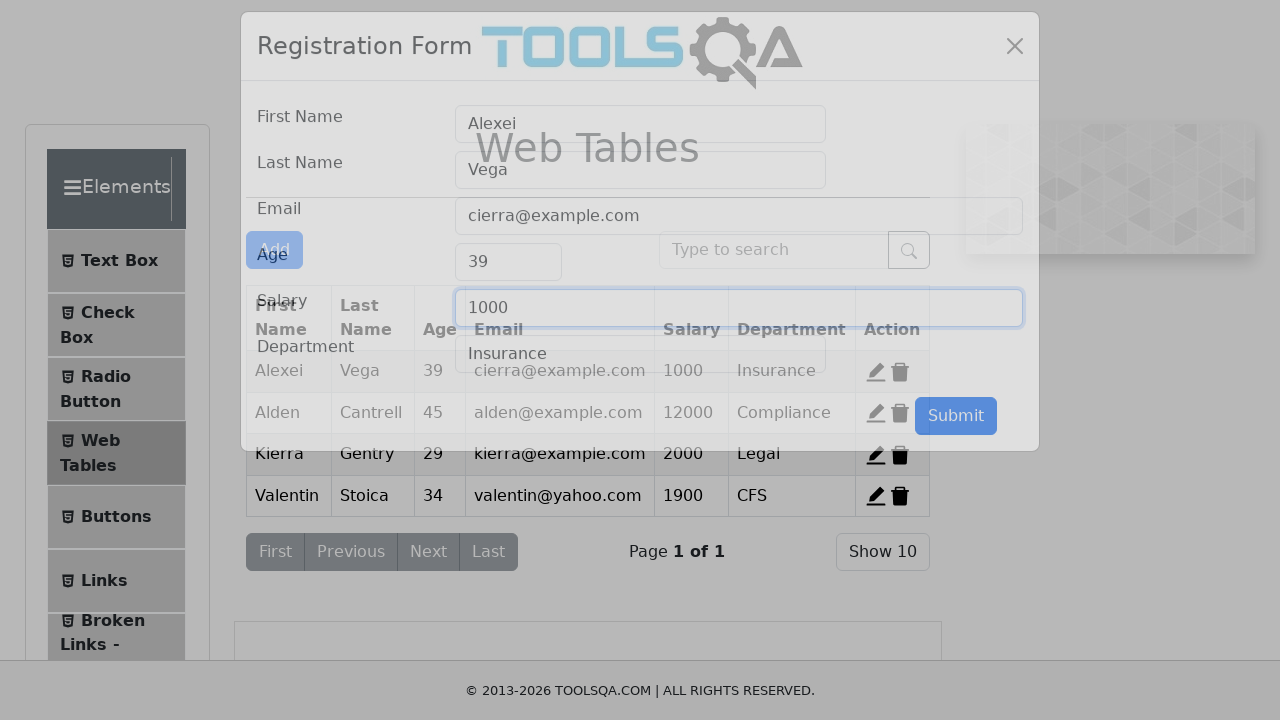

Clicked delete button to remove table entry at (900, 372) on span[title='Delete']
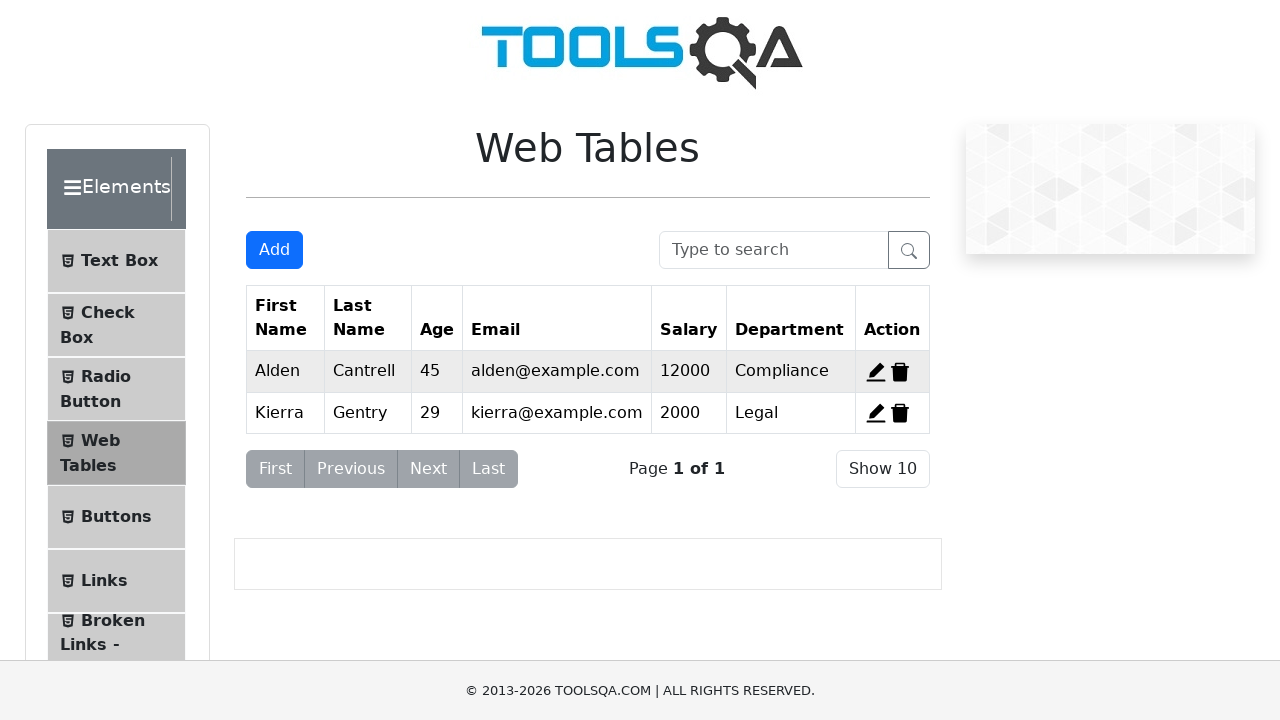

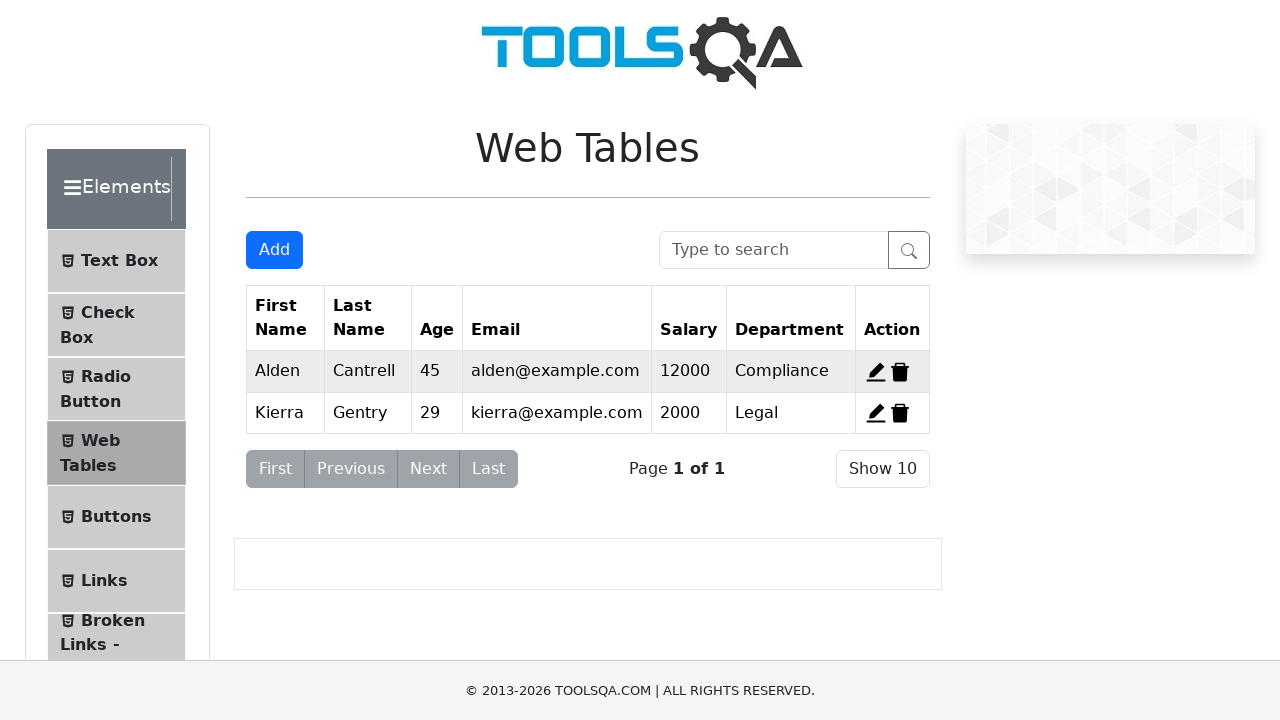